Tests that clicking Clear completed removes completed items from the list

Starting URL: https://demo.playwright.dev/todomvc

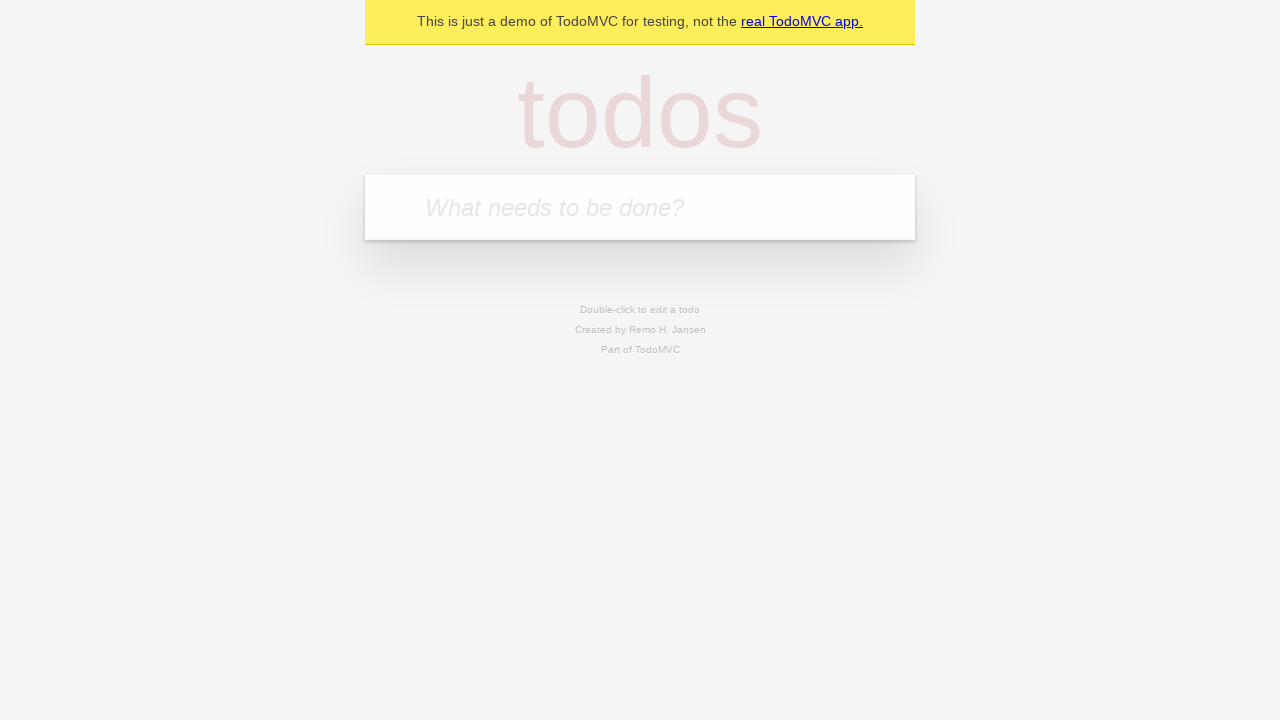

Filled todo input with 'buy some cheese' on internal:attr=[placeholder="What needs to be done?"i]
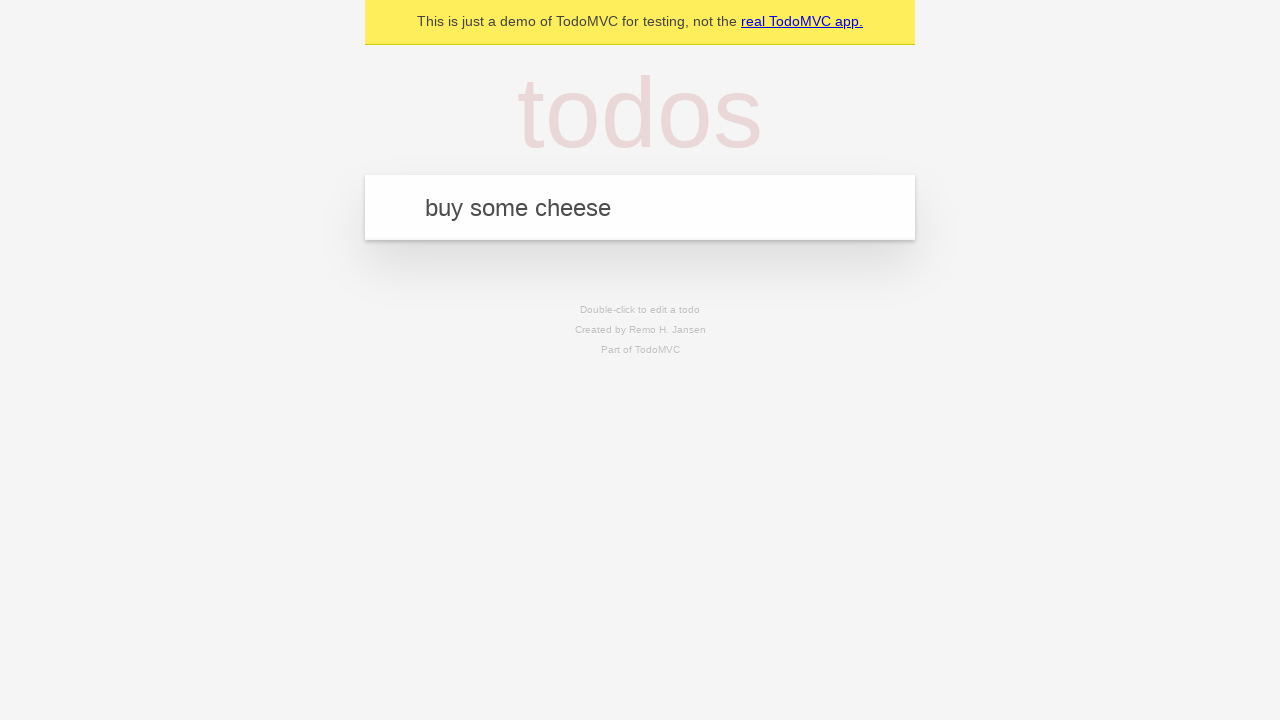

Pressed Enter to add first todo on internal:attr=[placeholder="What needs to be done?"i]
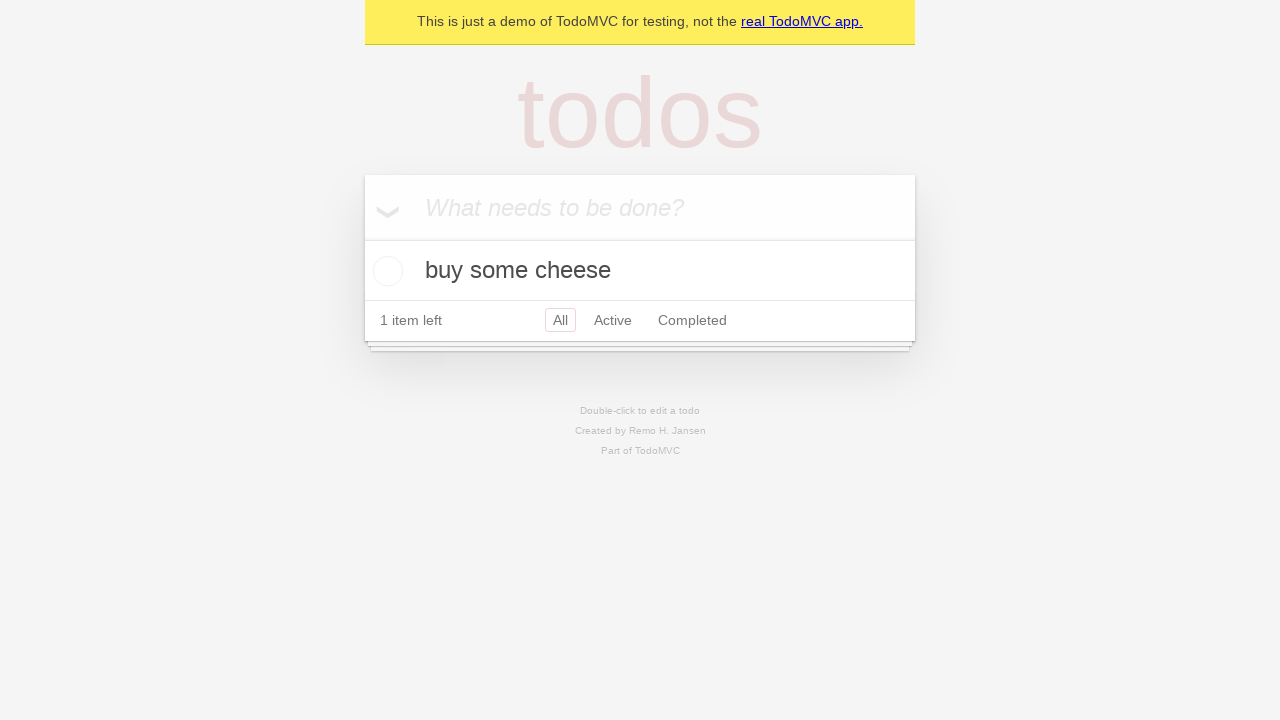

Filled todo input with 'feed the cat' on internal:attr=[placeholder="What needs to be done?"i]
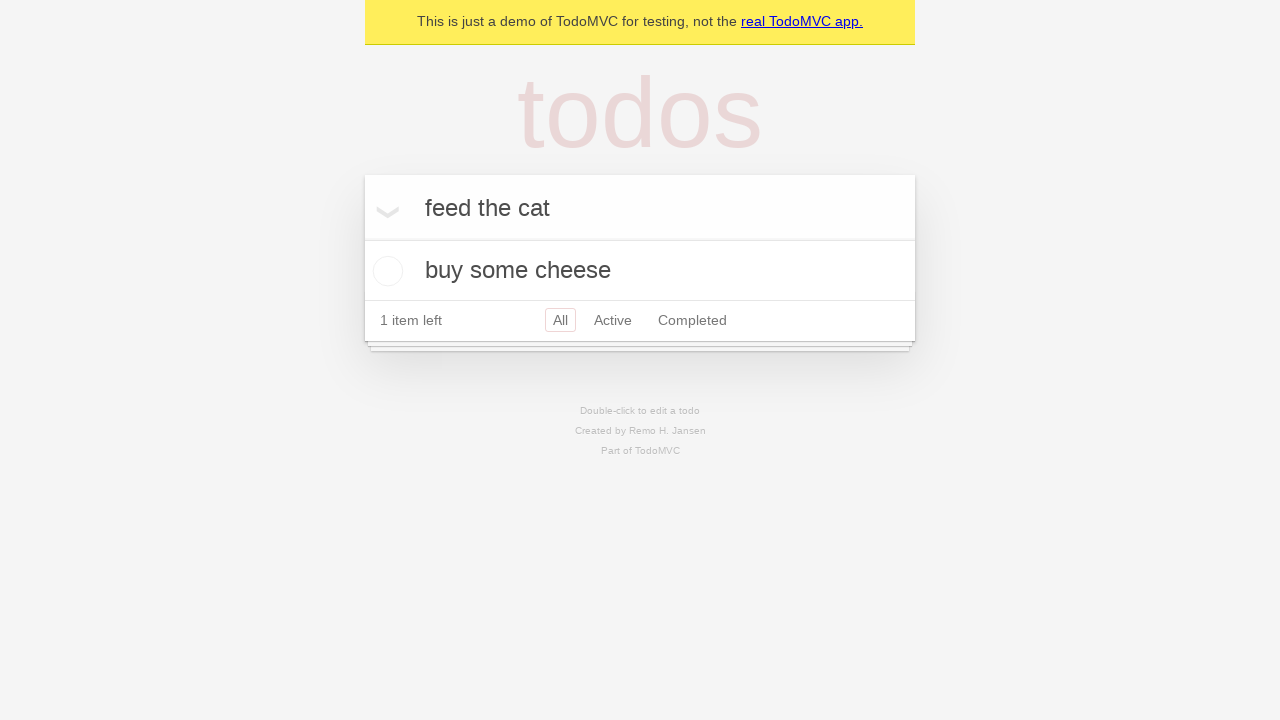

Pressed Enter to add second todo on internal:attr=[placeholder="What needs to be done?"i]
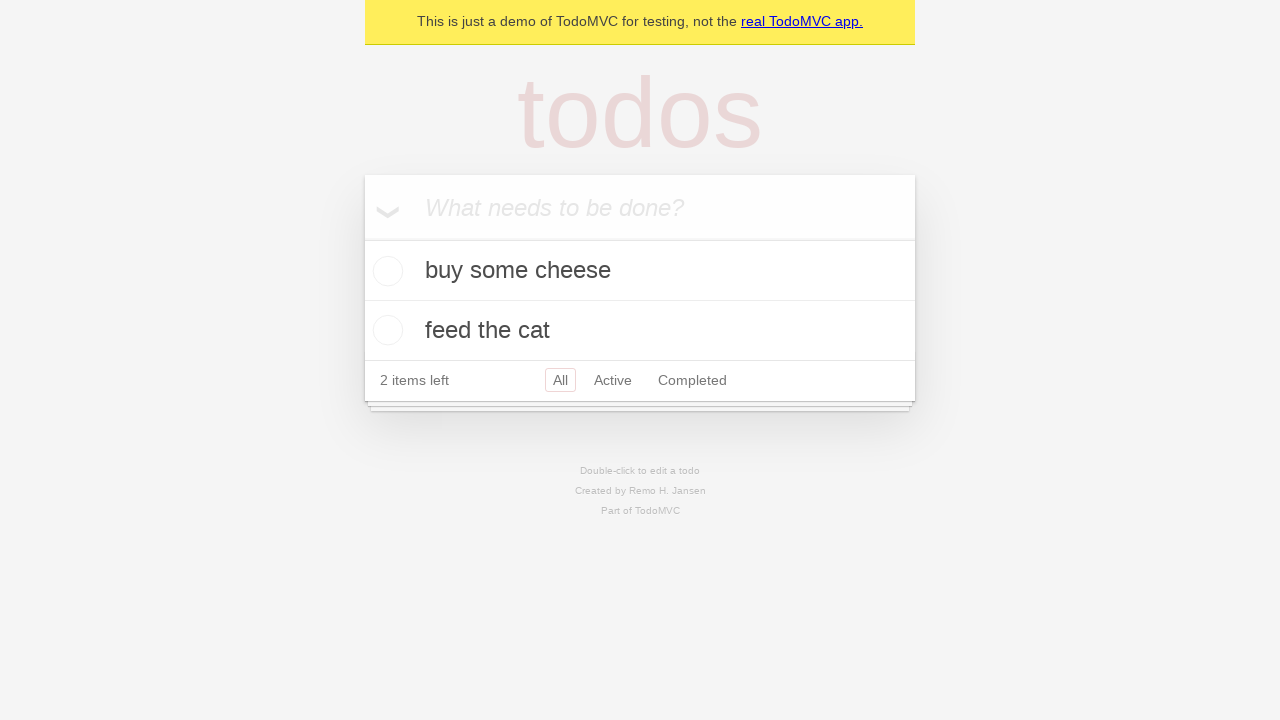

Filled todo input with 'book a doctors appointment' on internal:attr=[placeholder="What needs to be done?"i]
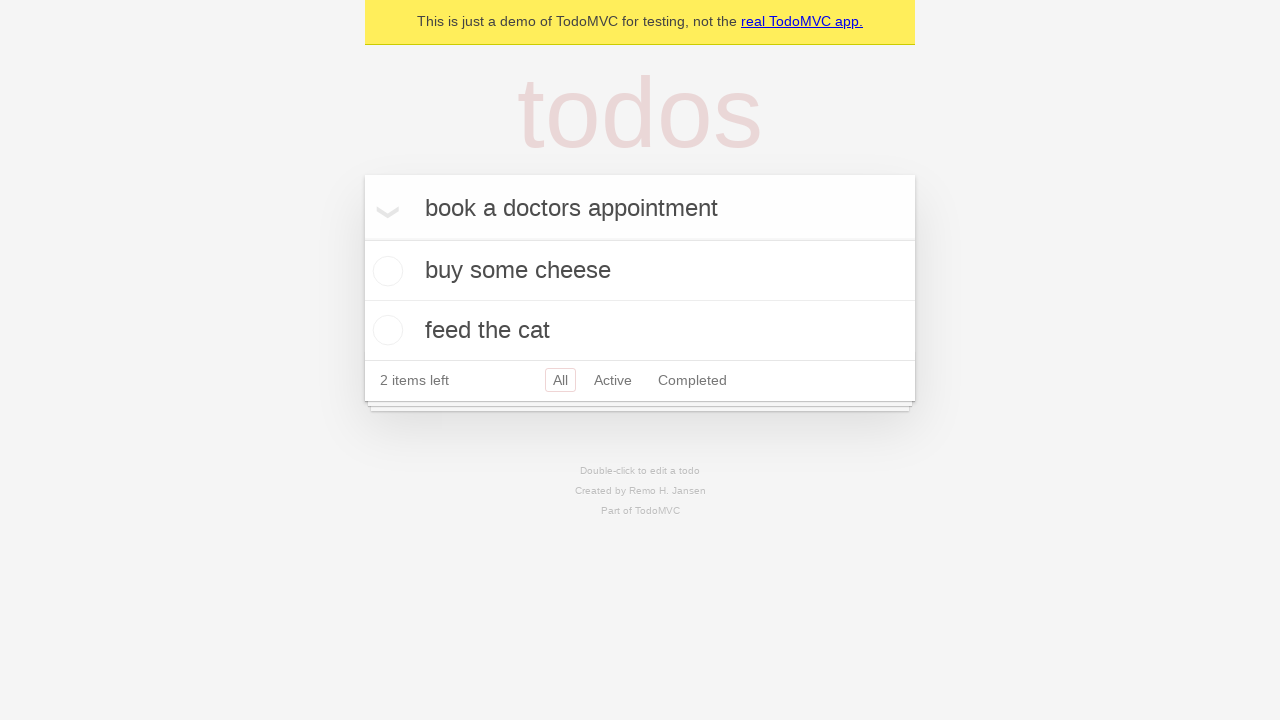

Pressed Enter to add third todo on internal:attr=[placeholder="What needs to be done?"i]
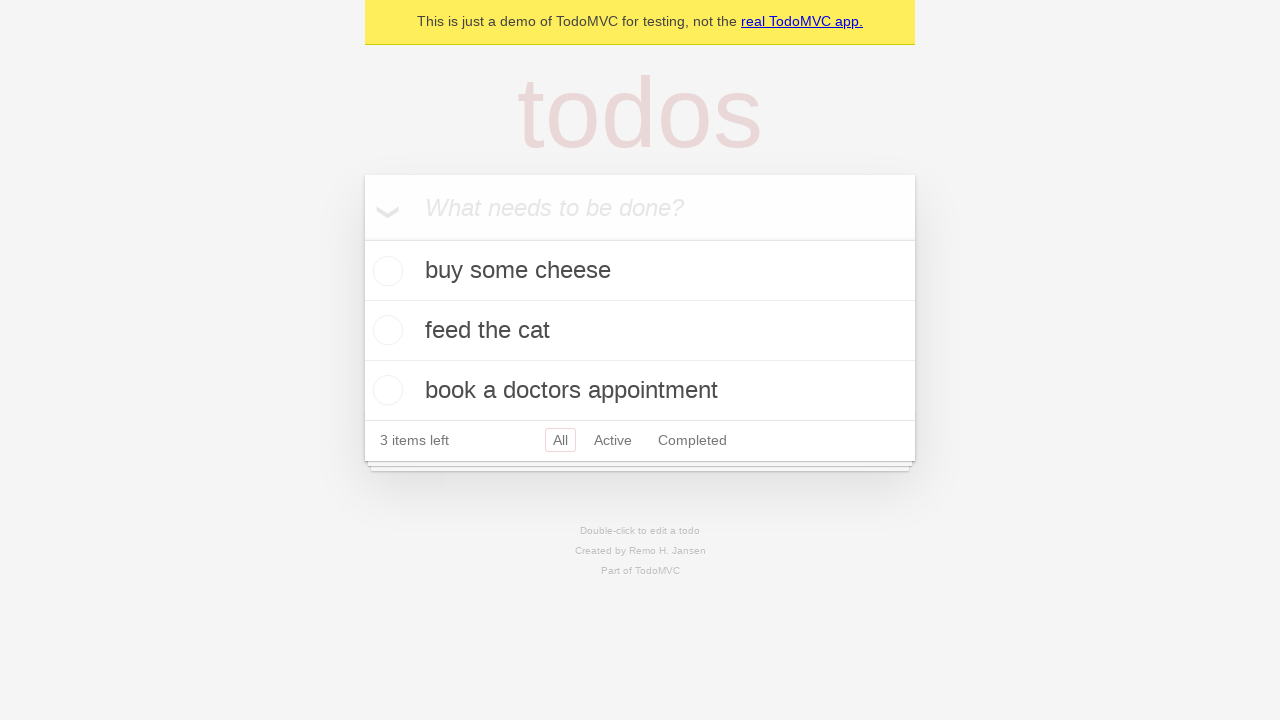

Checked the second todo item at (385, 330) on [data-testid='todo-item'] >> nth=1 >> internal:role=checkbox
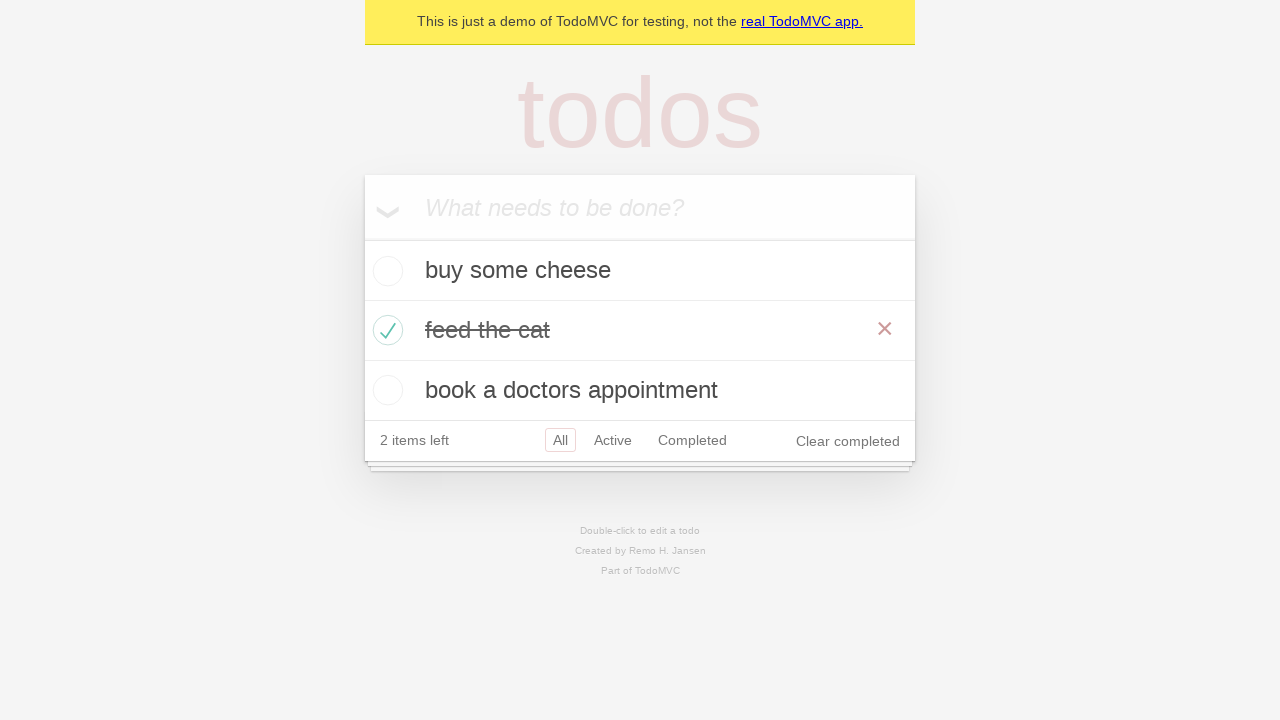

Clicked 'Clear completed' button to remove completed items at (848, 441) on internal:role=button[name="Clear completed"i]
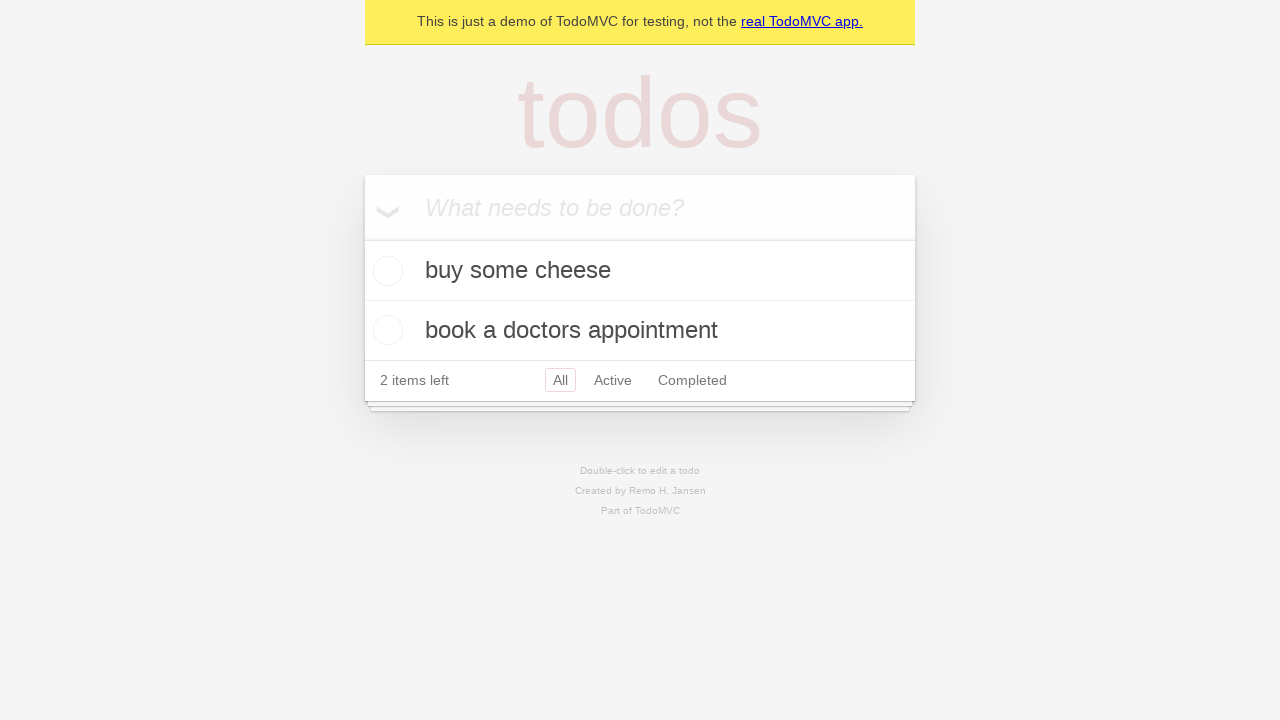

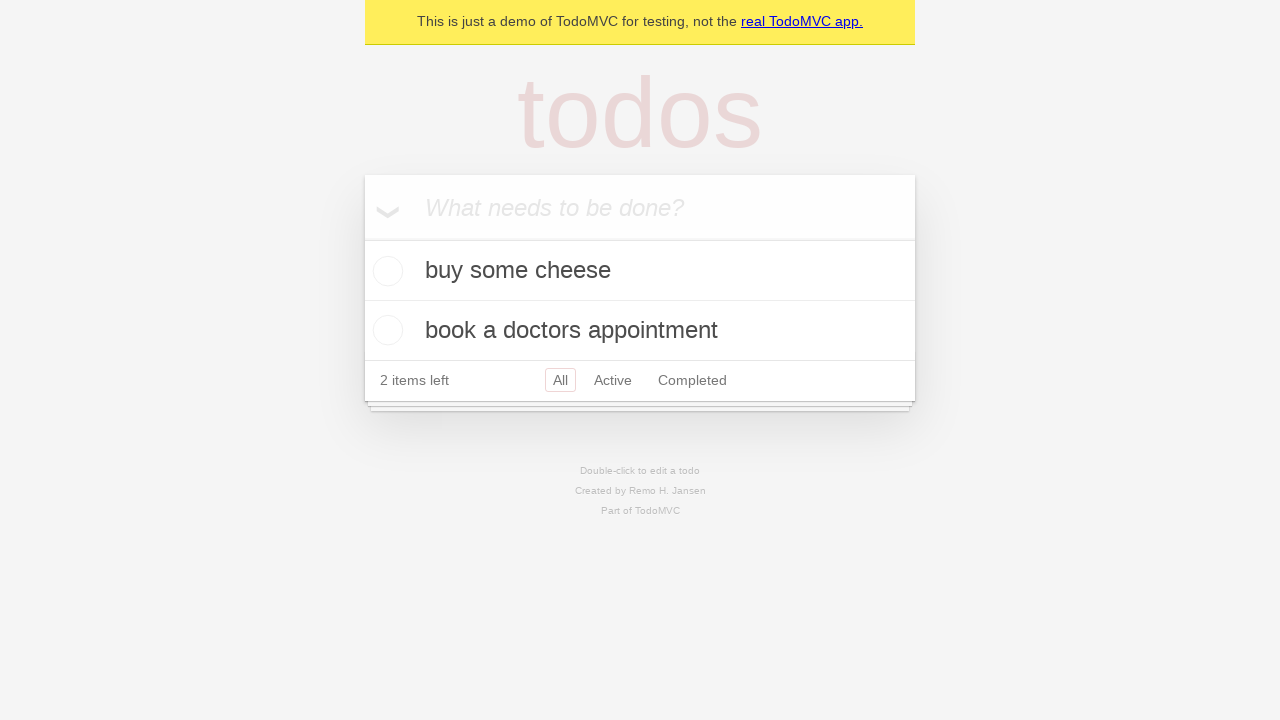